Tests that the todo counter displays the correct number of items as todos are added.

Starting URL: https://demo.playwright.dev/todomvc

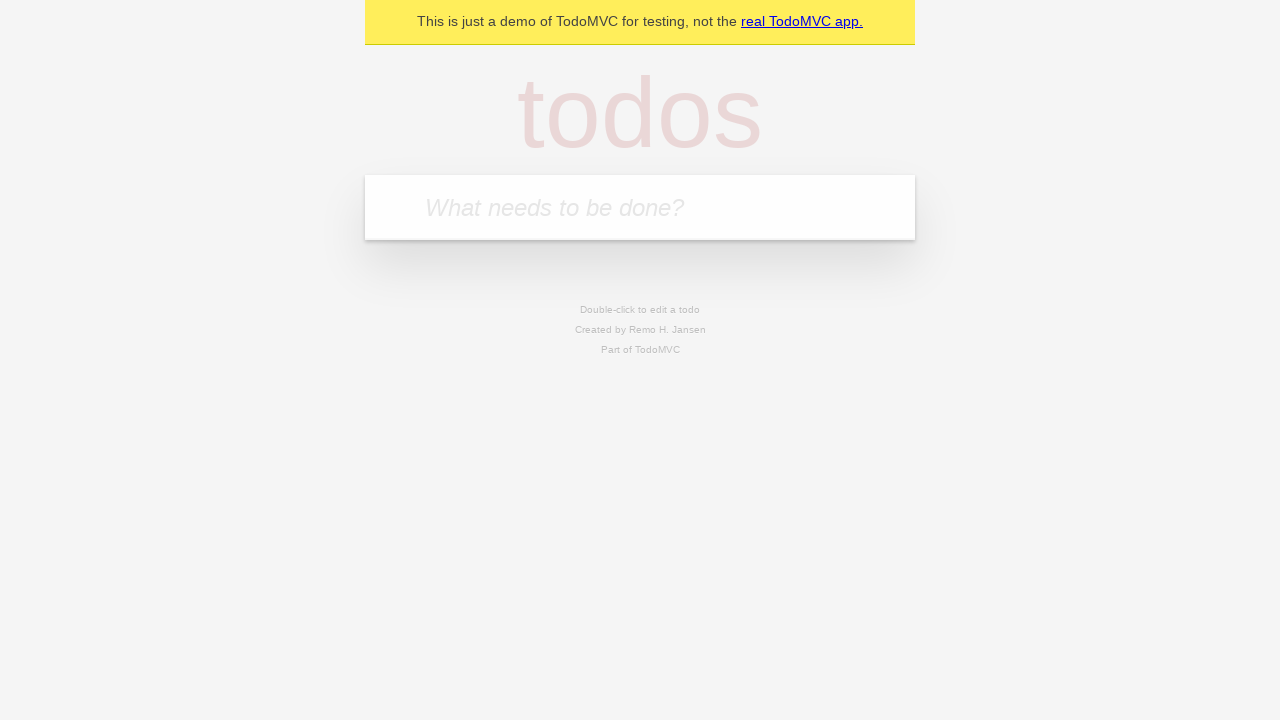

Located the todo input field
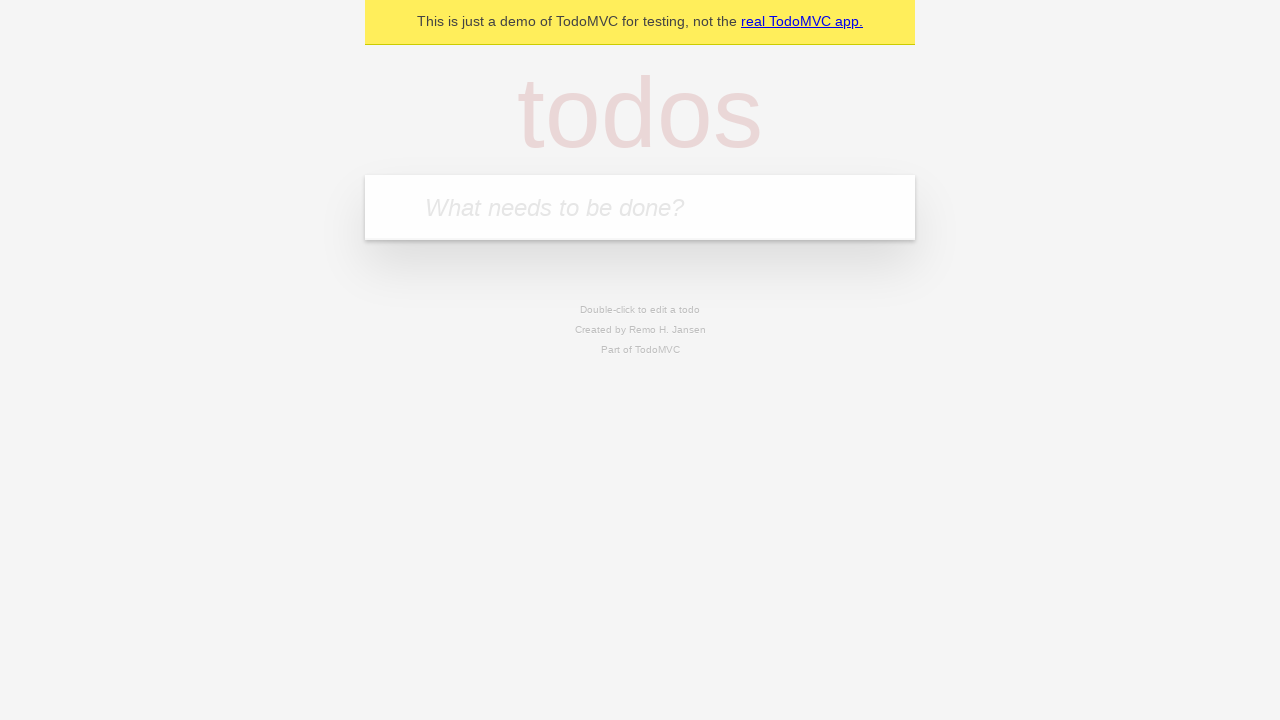

Filled first todo input with 'buy some cheese' on internal:attr=[placeholder="What needs to be done?"i]
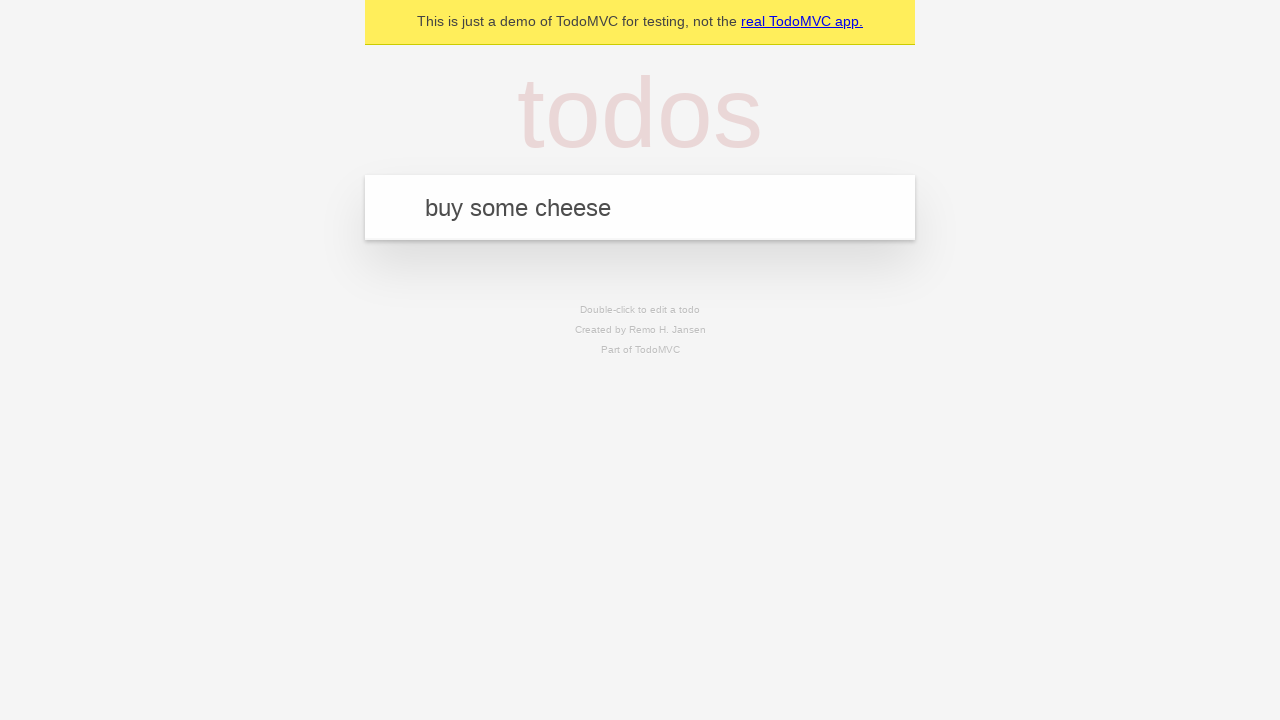

Pressed Enter to create first todo on internal:attr=[placeholder="What needs to be done?"i]
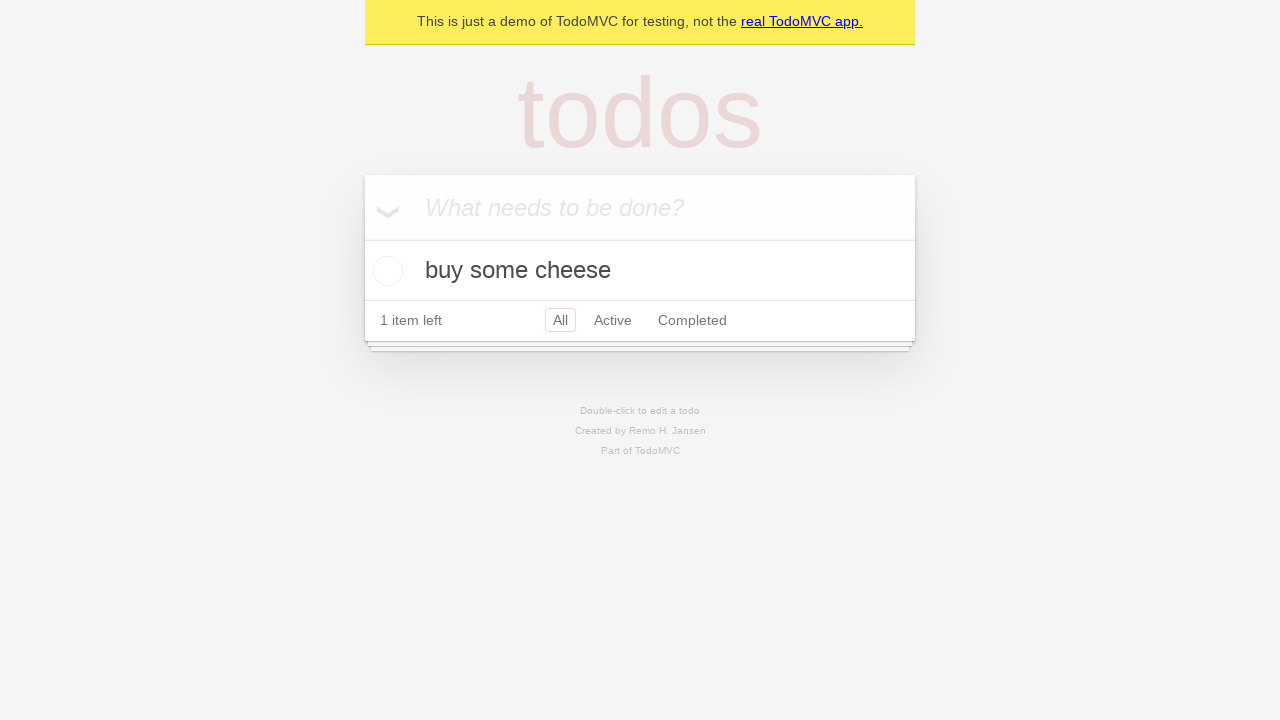

Todo counter element loaded after first todo creation
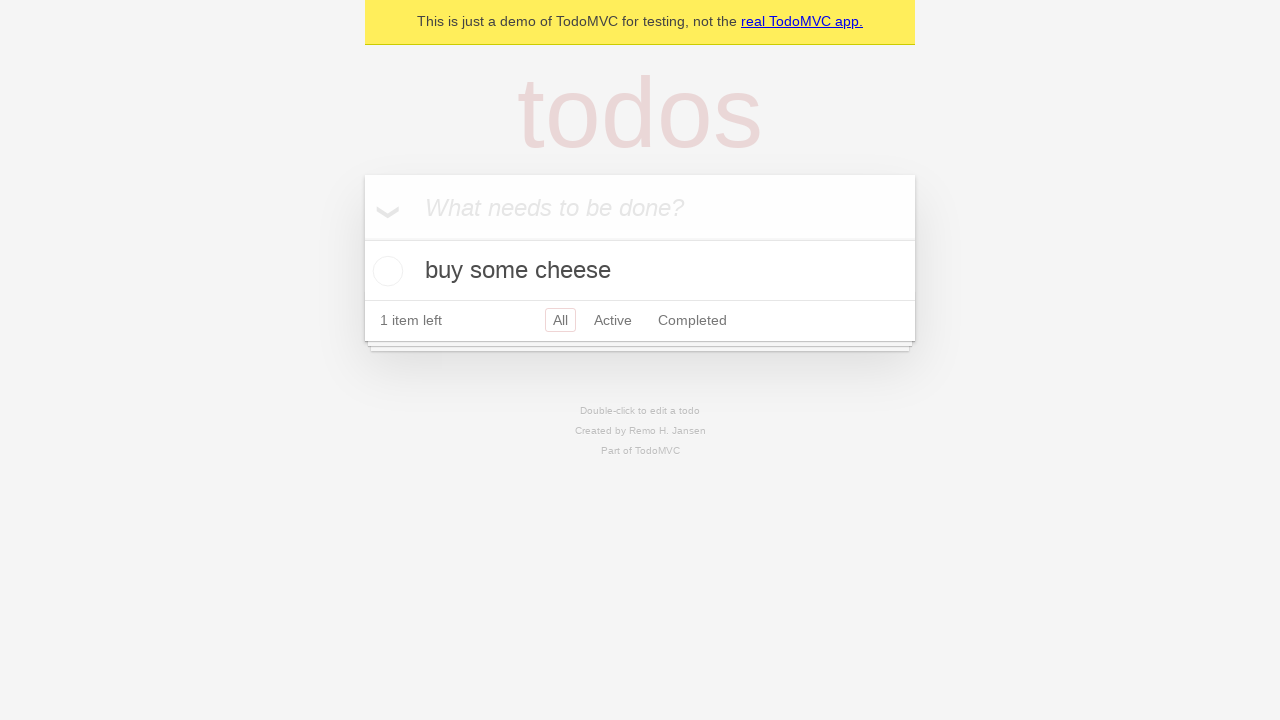

Filled second todo input with 'feed the cat' on internal:attr=[placeholder="What needs to be done?"i]
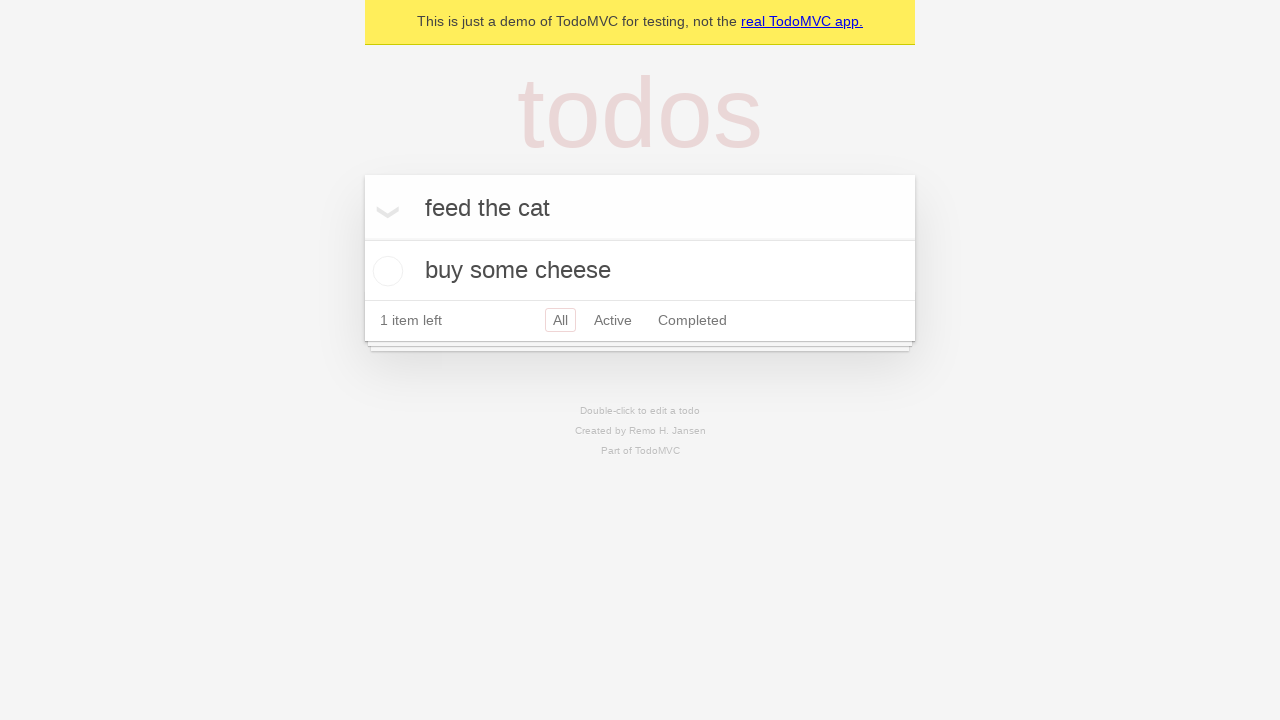

Pressed Enter to create second todo on internal:attr=[placeholder="What needs to be done?"i]
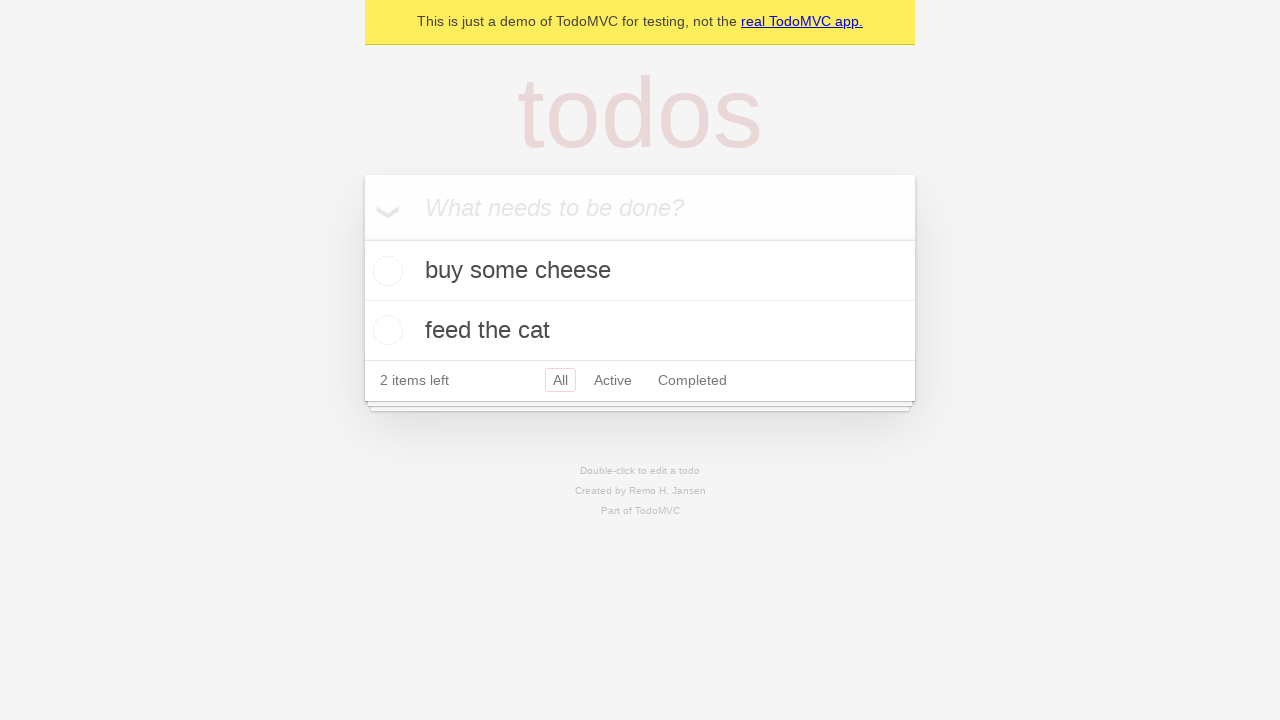

Waited 500ms for todo counter to update
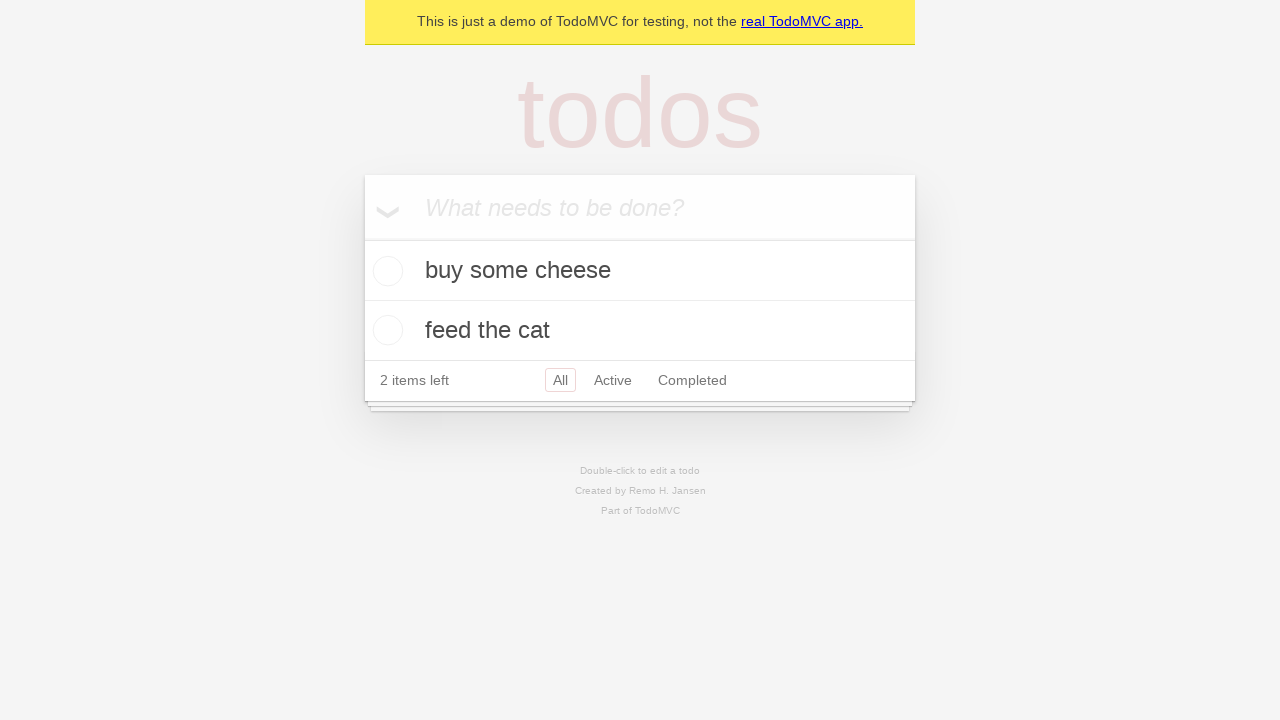

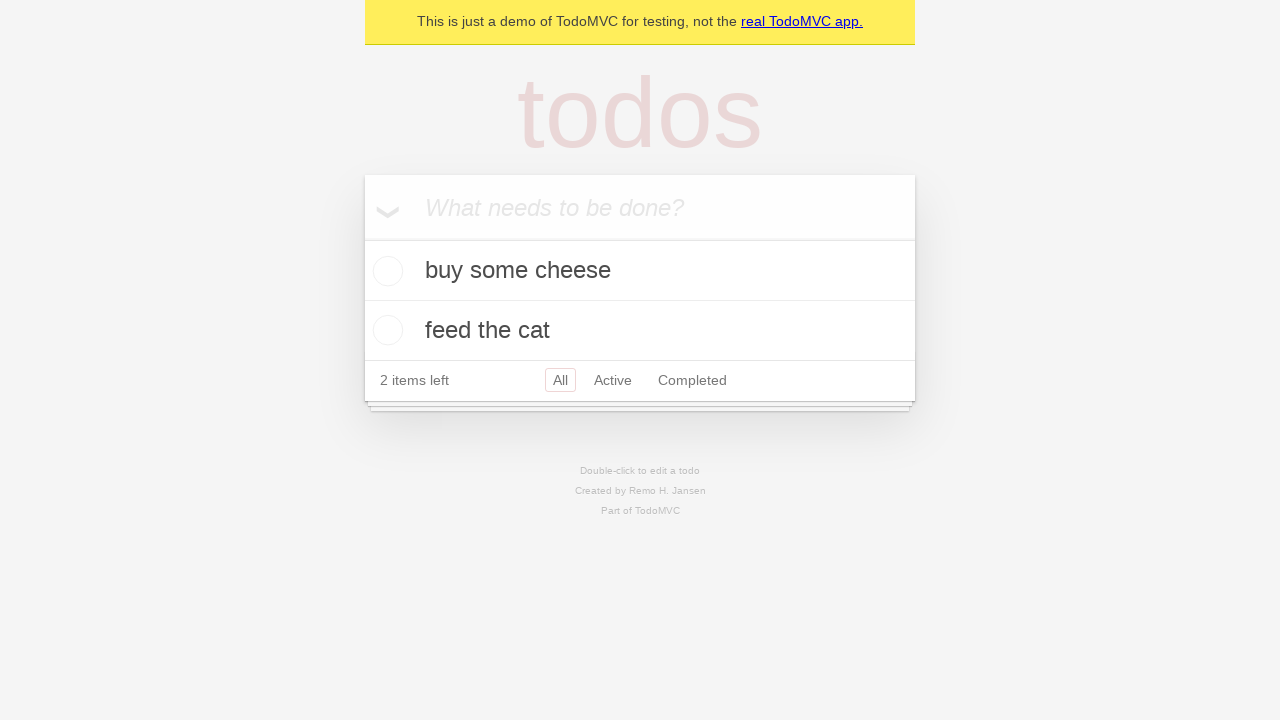